Tests synchronization waits functionality by clicking a button to show text and then selecting an option from the revealed content

Starting URL: https://syntaxprojects.com/synchronization-waits-homework.php

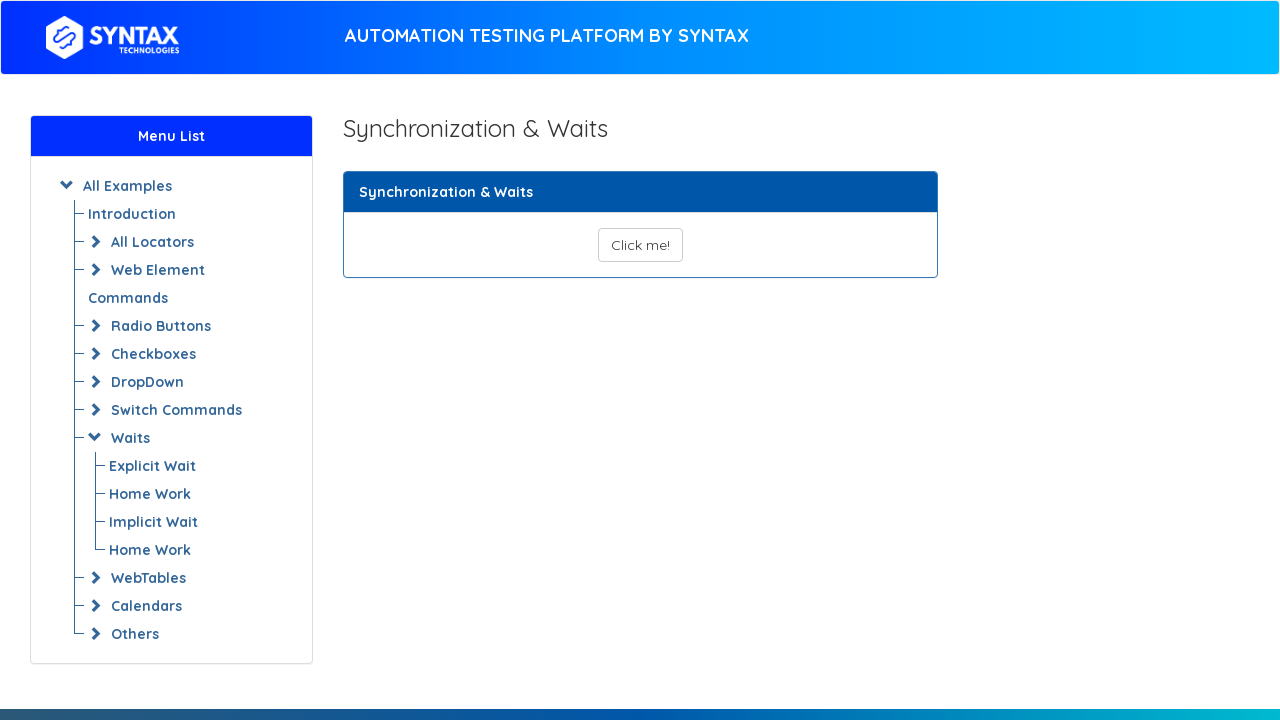

Clicked synchronization waits button to reveal content at (640, 245) on button#show_text_synchronize_three
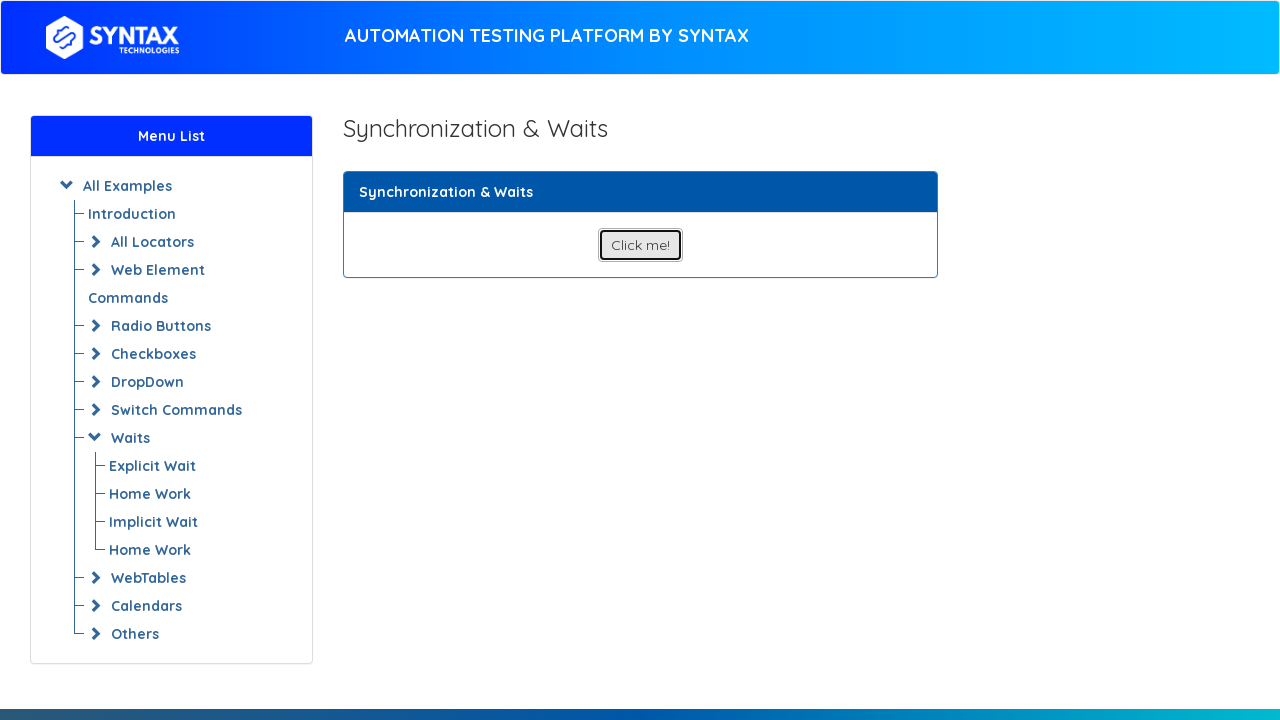

Clicked Option-1 radio button from revealed content at (608, 345) on input[value='Option-1']
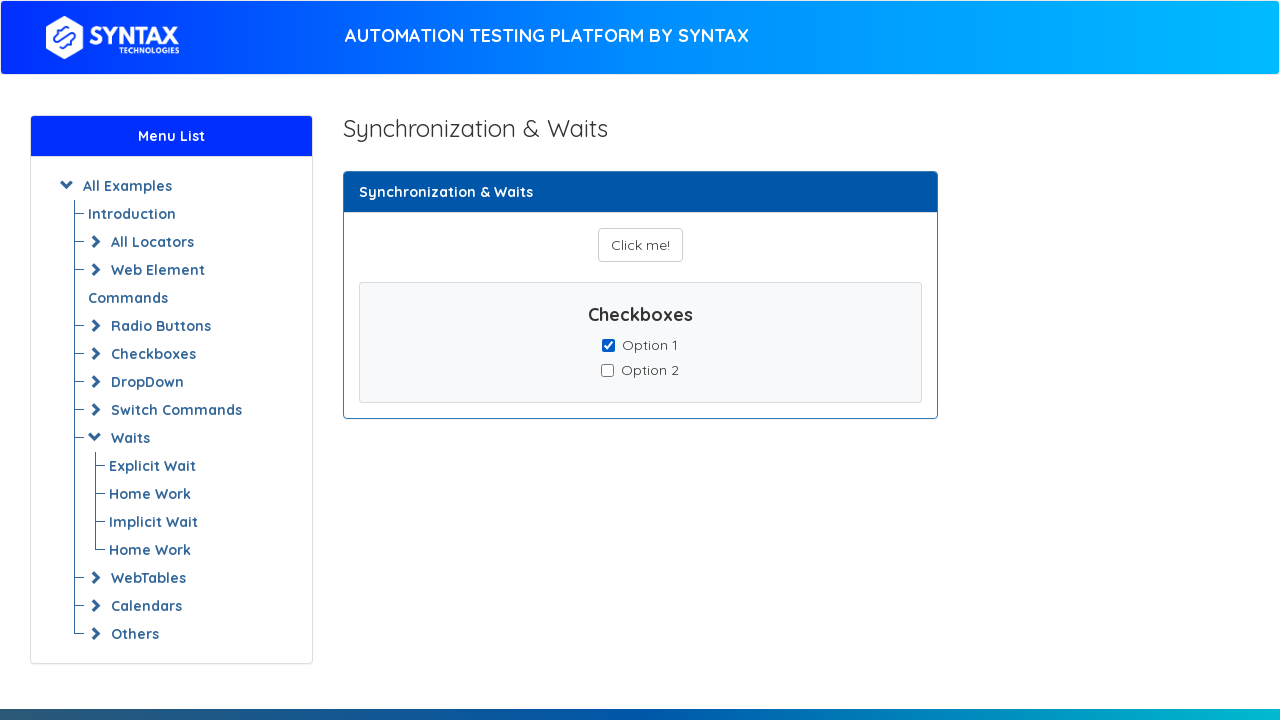

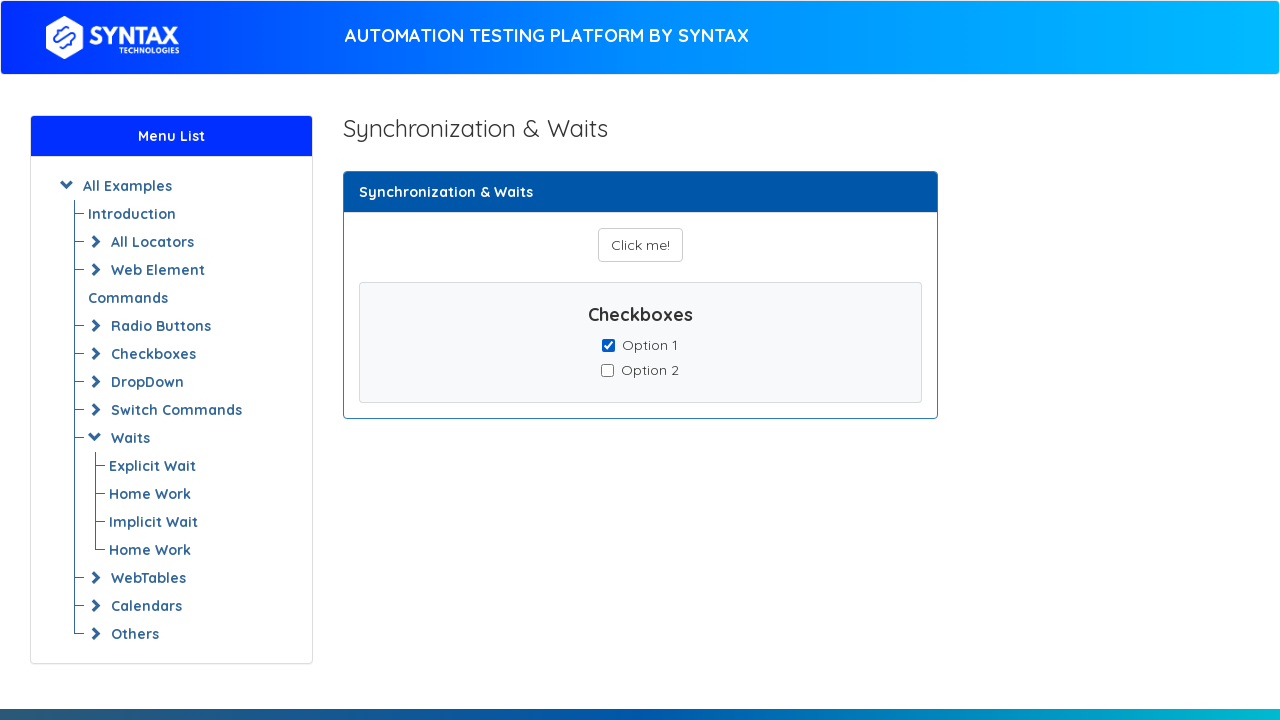